Tests browser back navigation by clicking a link and then navigating back to verify the URL changes correctly

Starting URL: https://uljanovs.github.io/site/examples/po

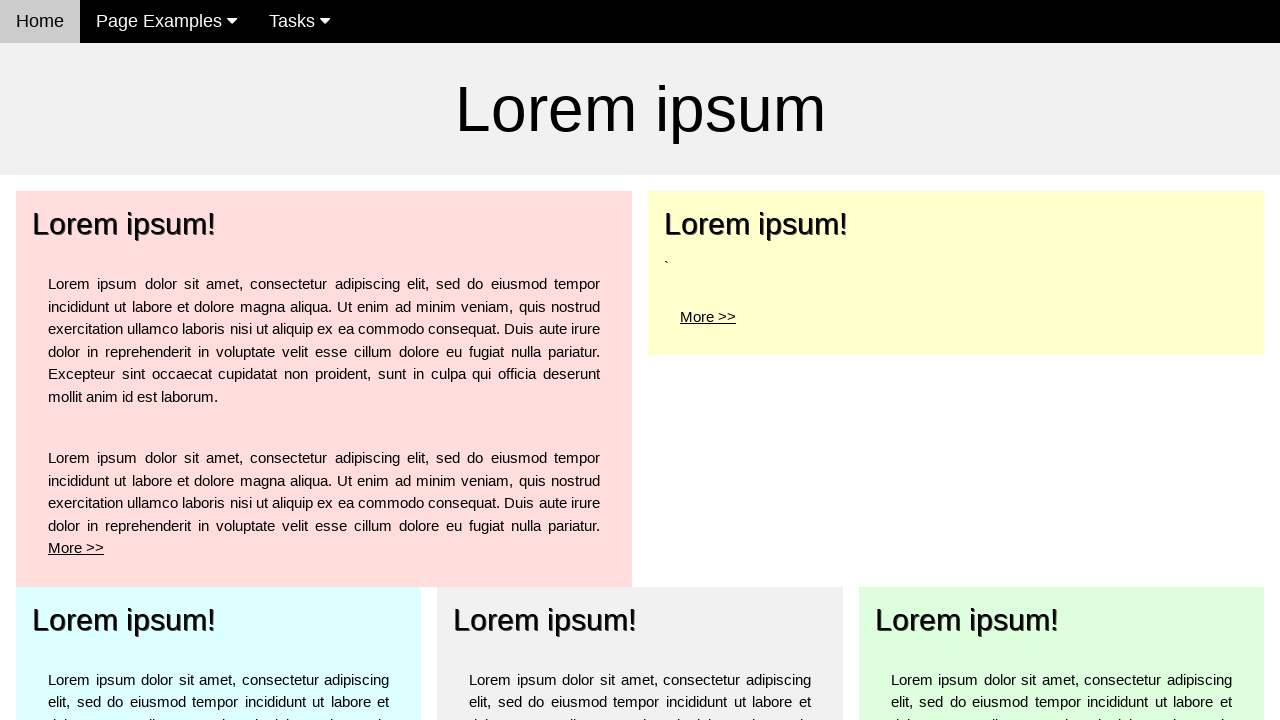

Clicked 'More >' link to navigate to po1 page at (124, 224) on xpath=//a[@href='po1']
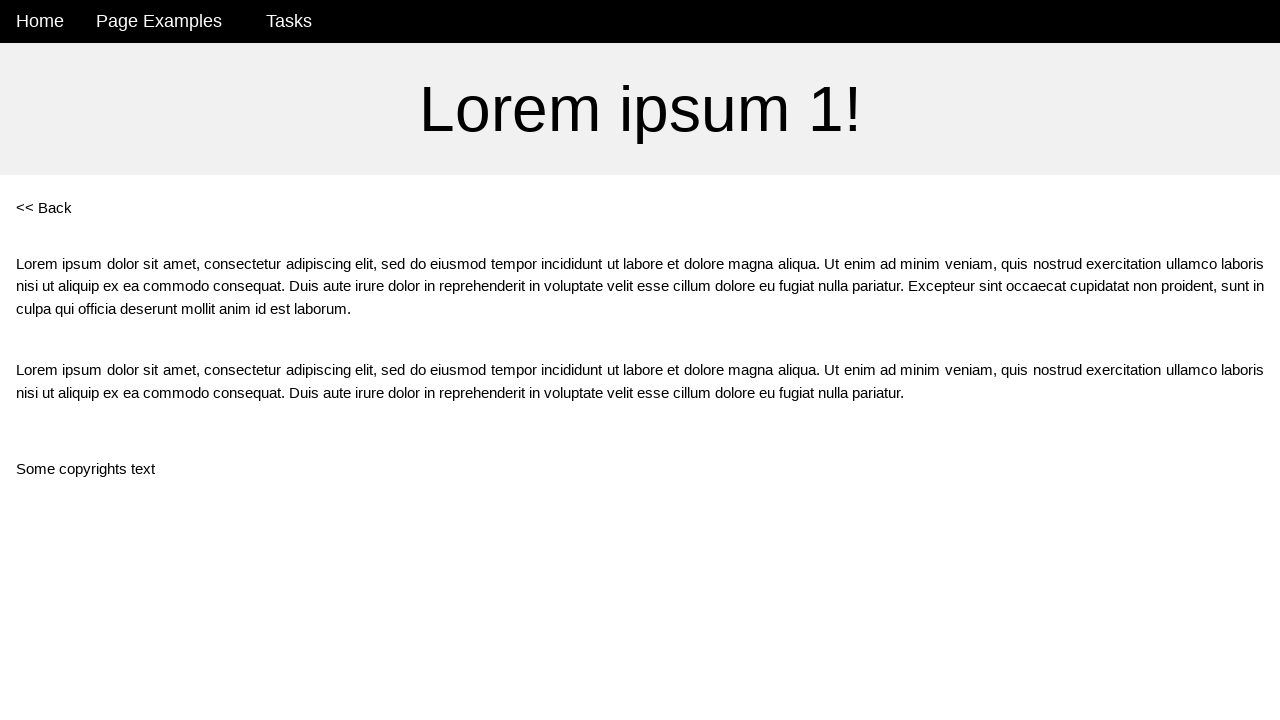

URL changed to po1 page
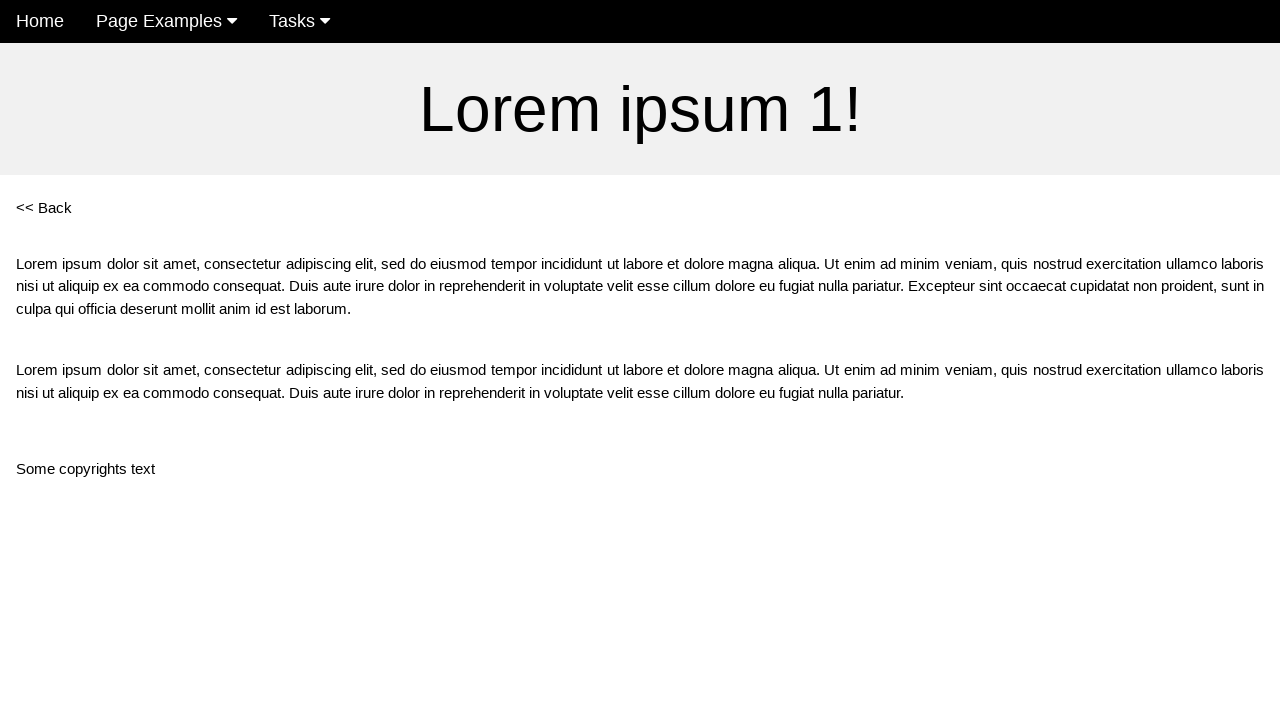

Navigated back using browser history
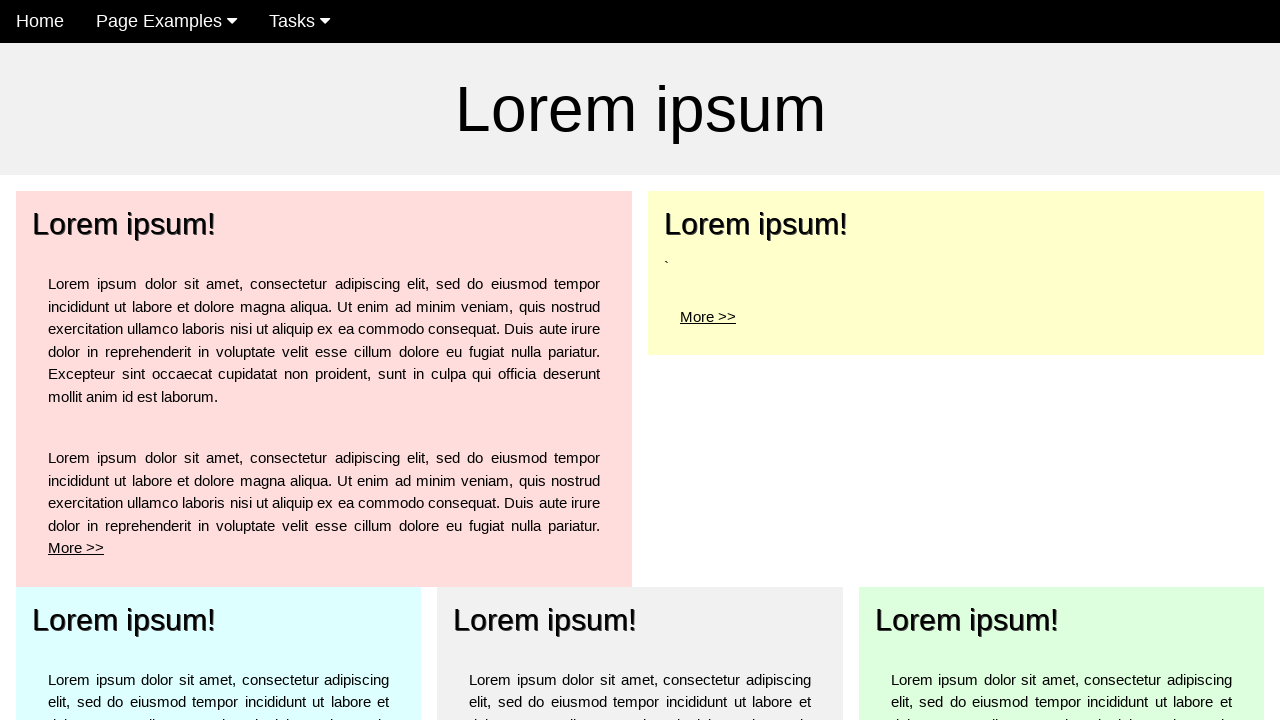

URL changed back to original po page
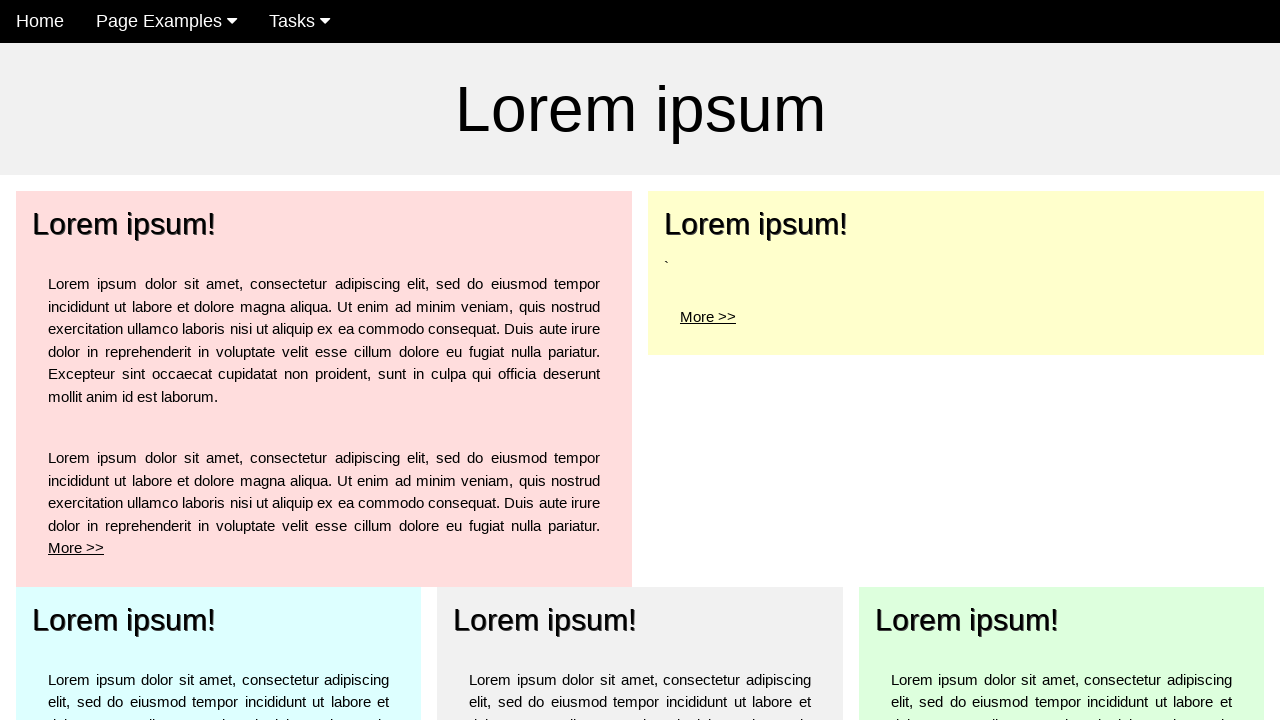

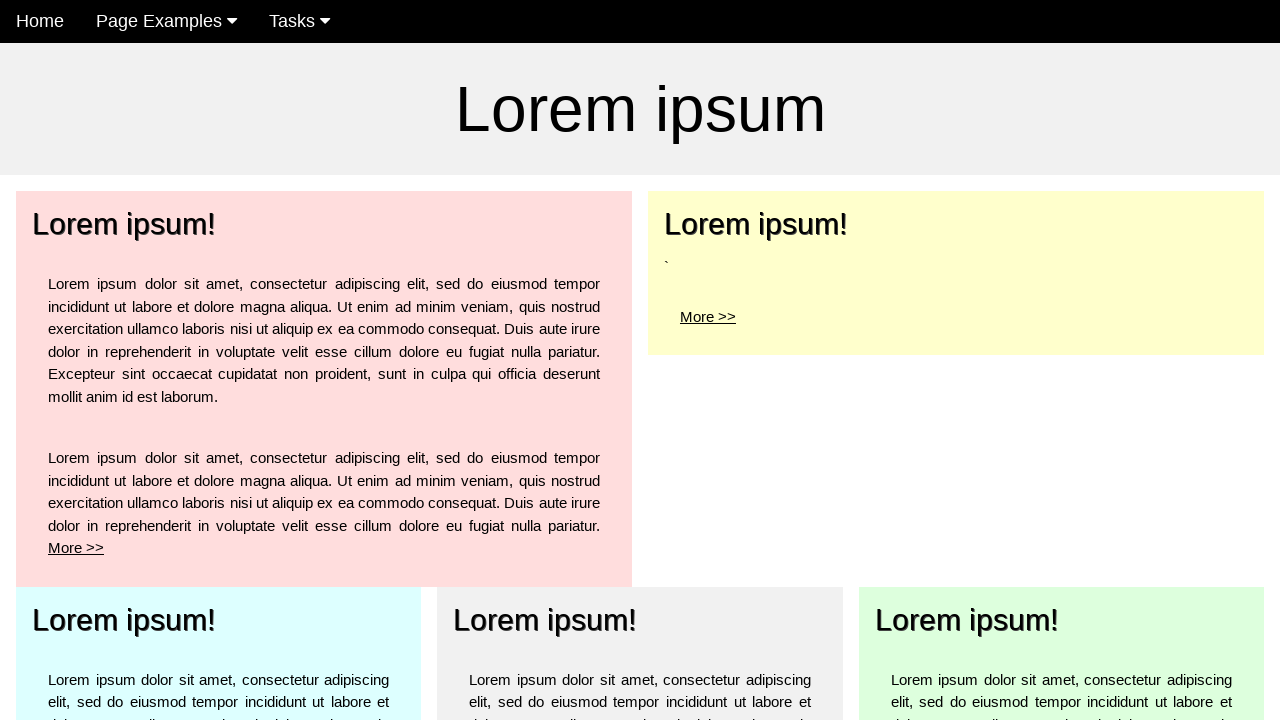